Tests a practice form by filling in first name and last name fields

Starting URL: https://www.techlistic.com/p/selenium-practice-form.html

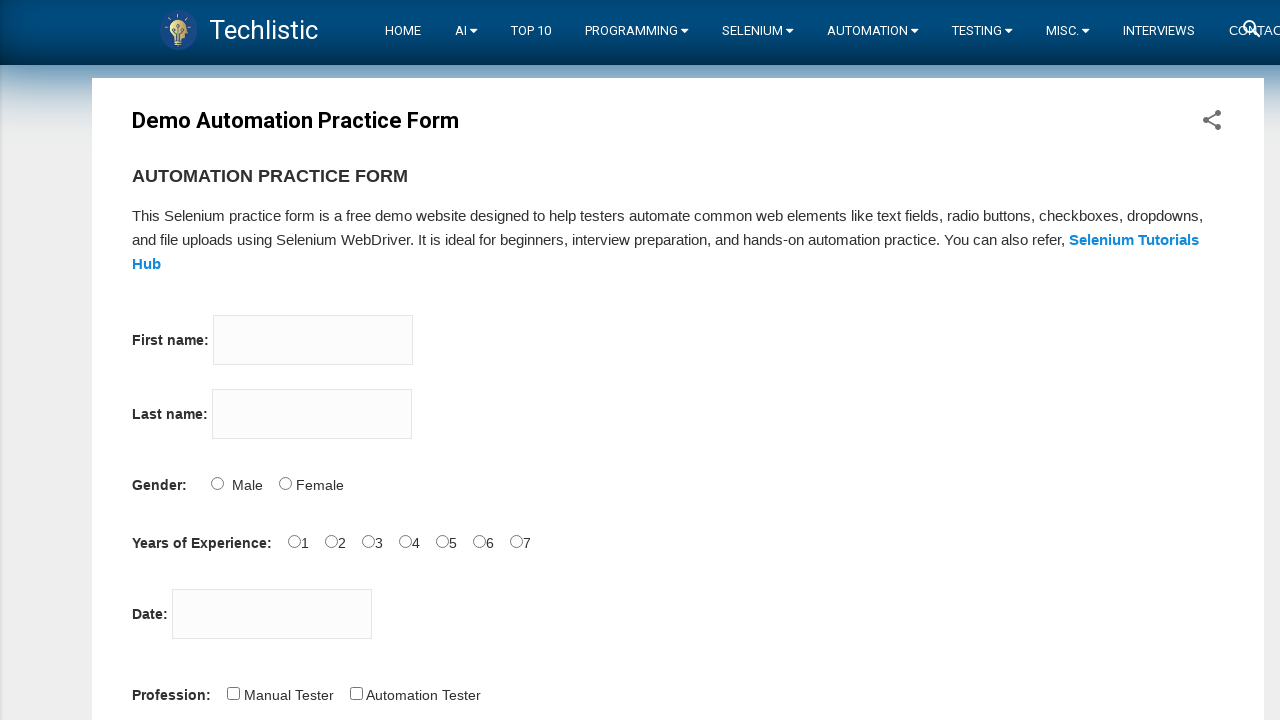

Filled first name field with 'Rohit' on input[name='firstname']
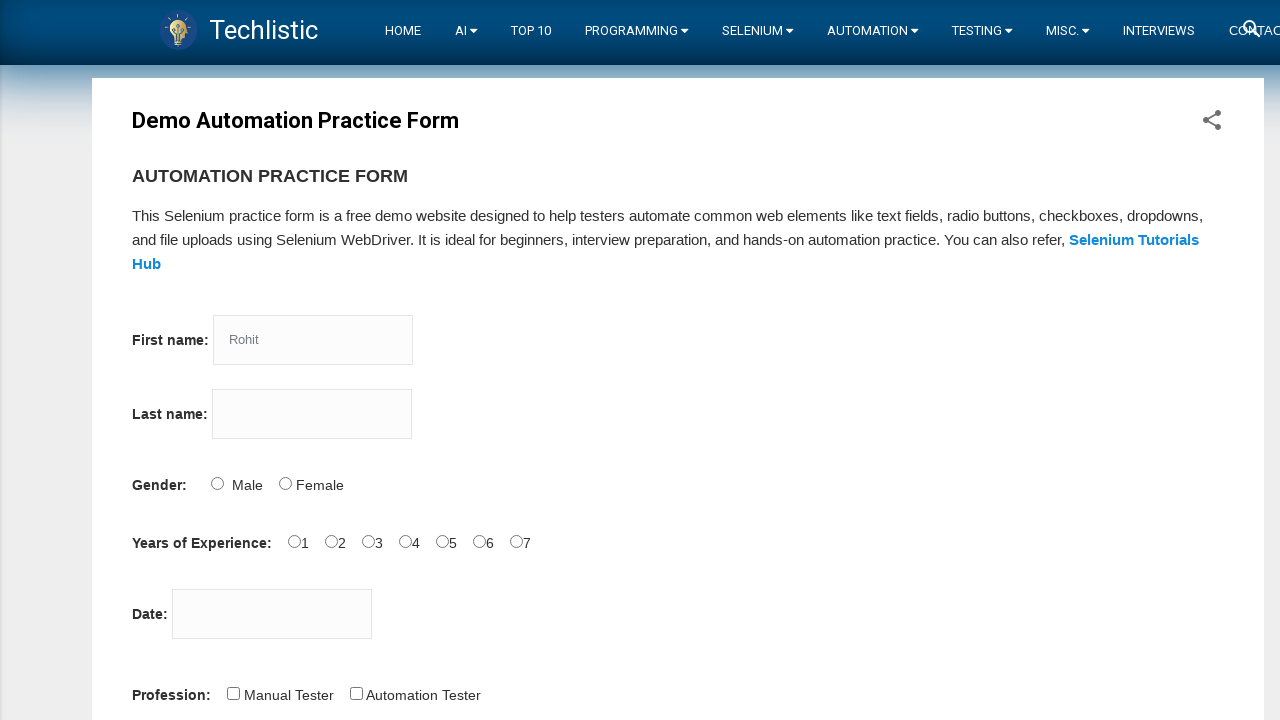

Filled last name field with 'Sharma' on input[name='lastname']
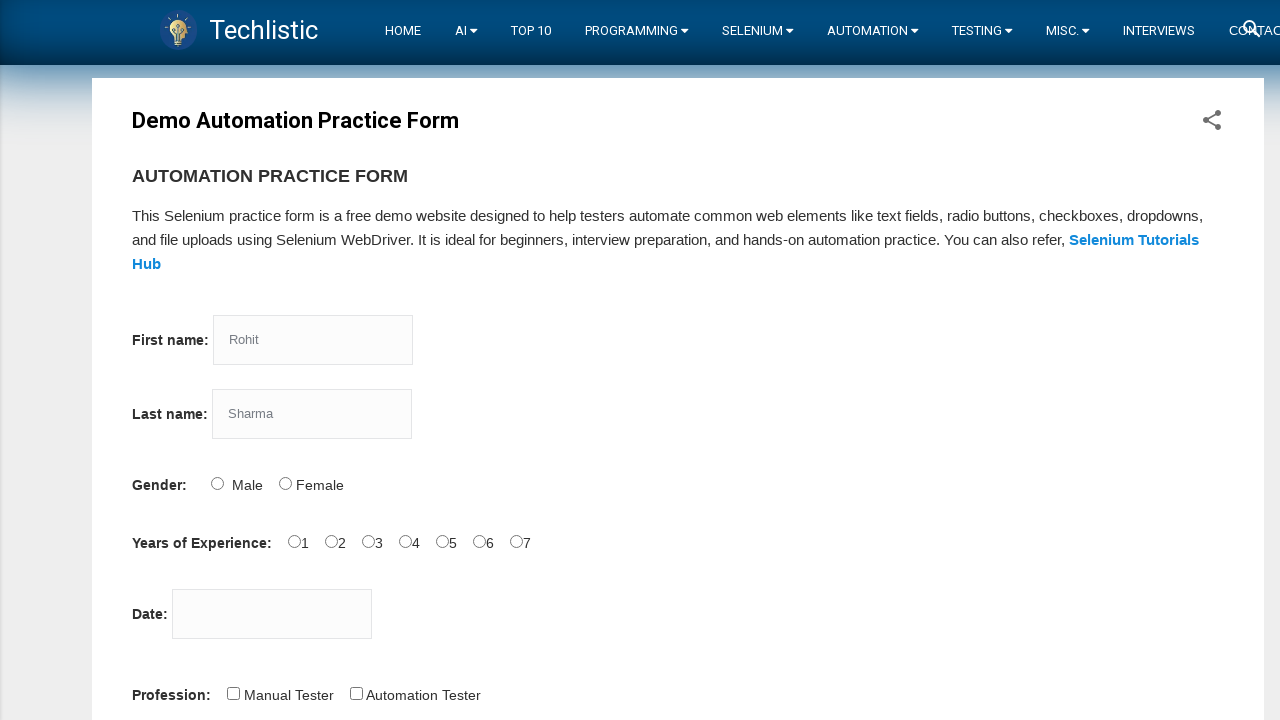

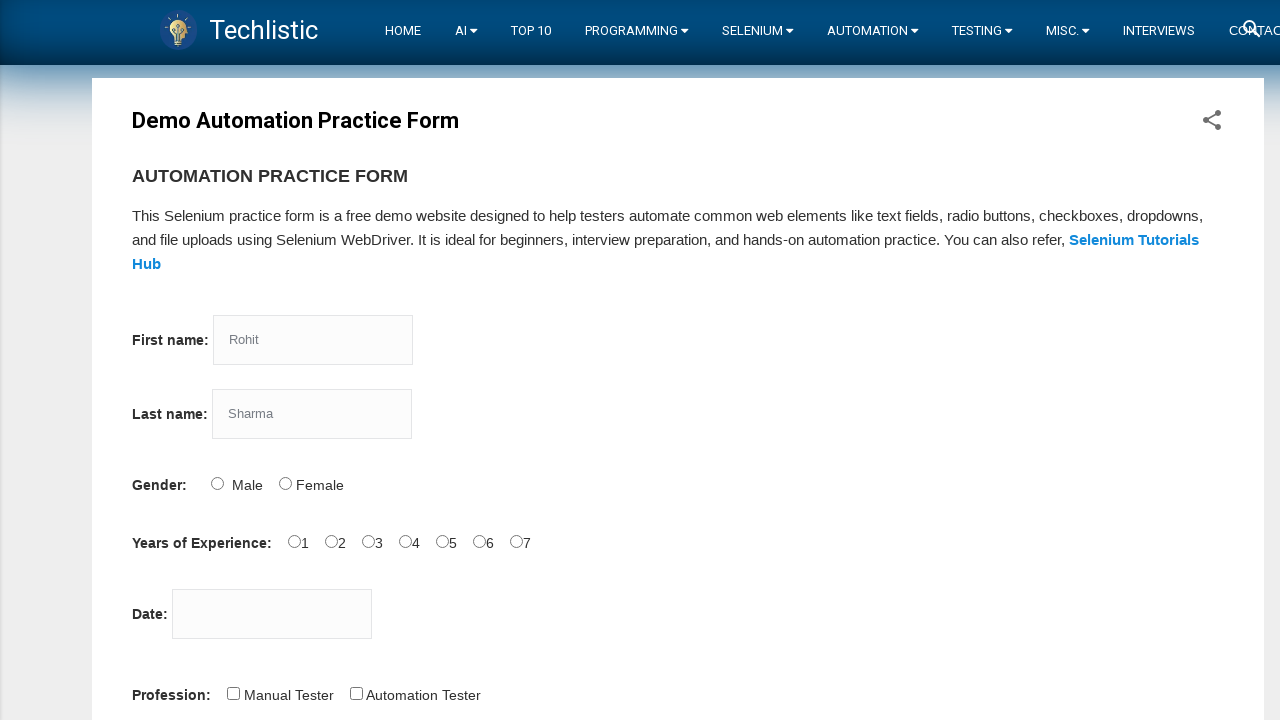